Tests filtering to show only active (non-completed) todo items.

Starting URL: https://demo.playwright.dev/todomvc

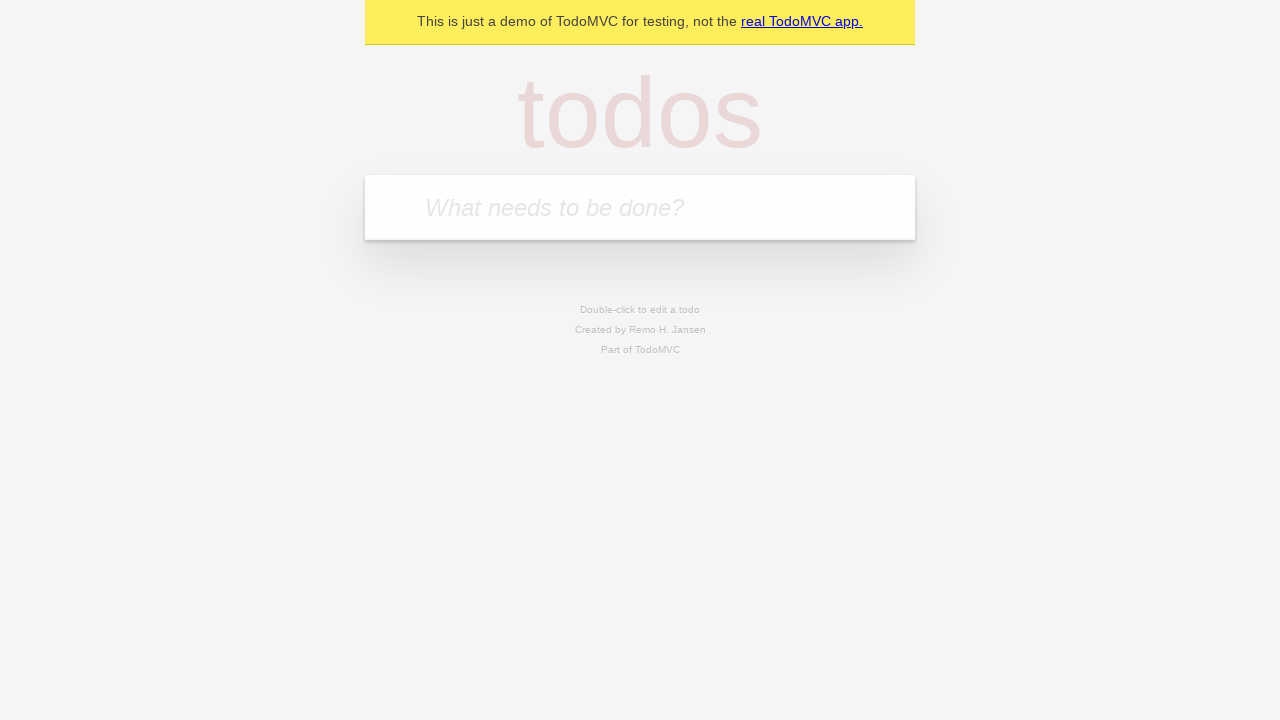

Filled todo input with 'buy some cheese' on internal:attr=[placeholder="What needs to be done?"i]
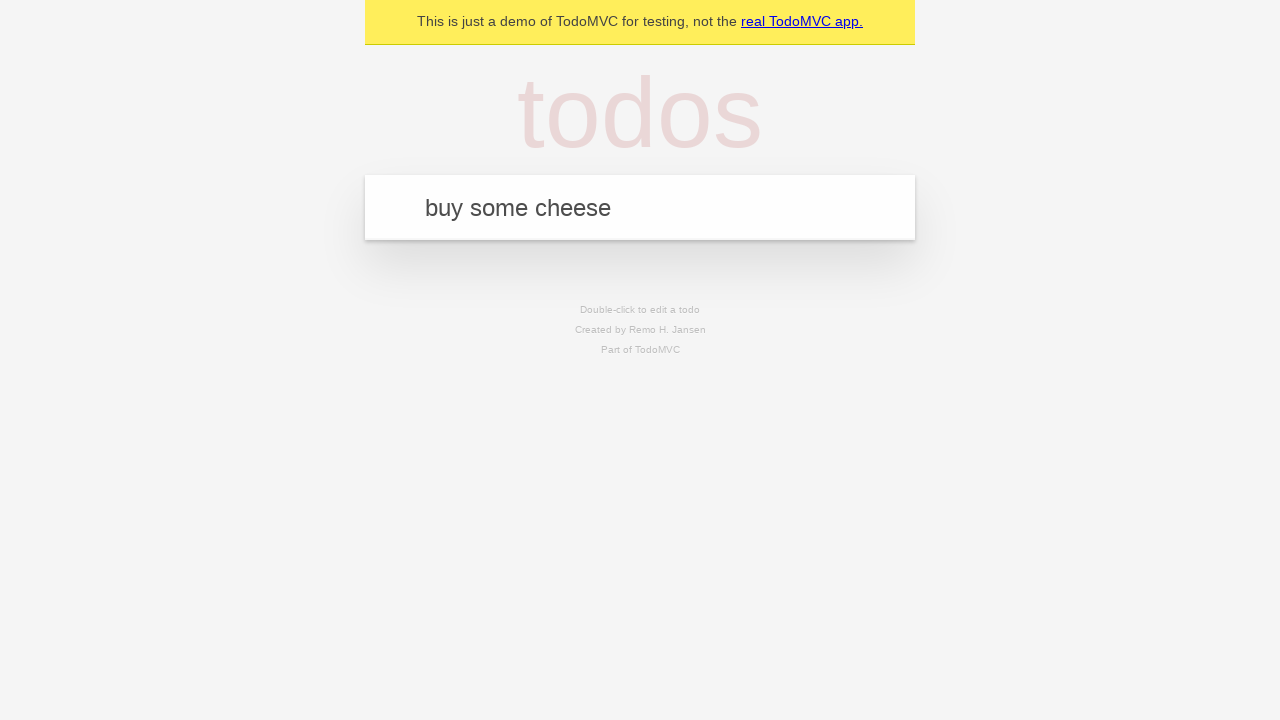

Pressed Enter to create todo 'buy some cheese' on internal:attr=[placeholder="What needs to be done?"i]
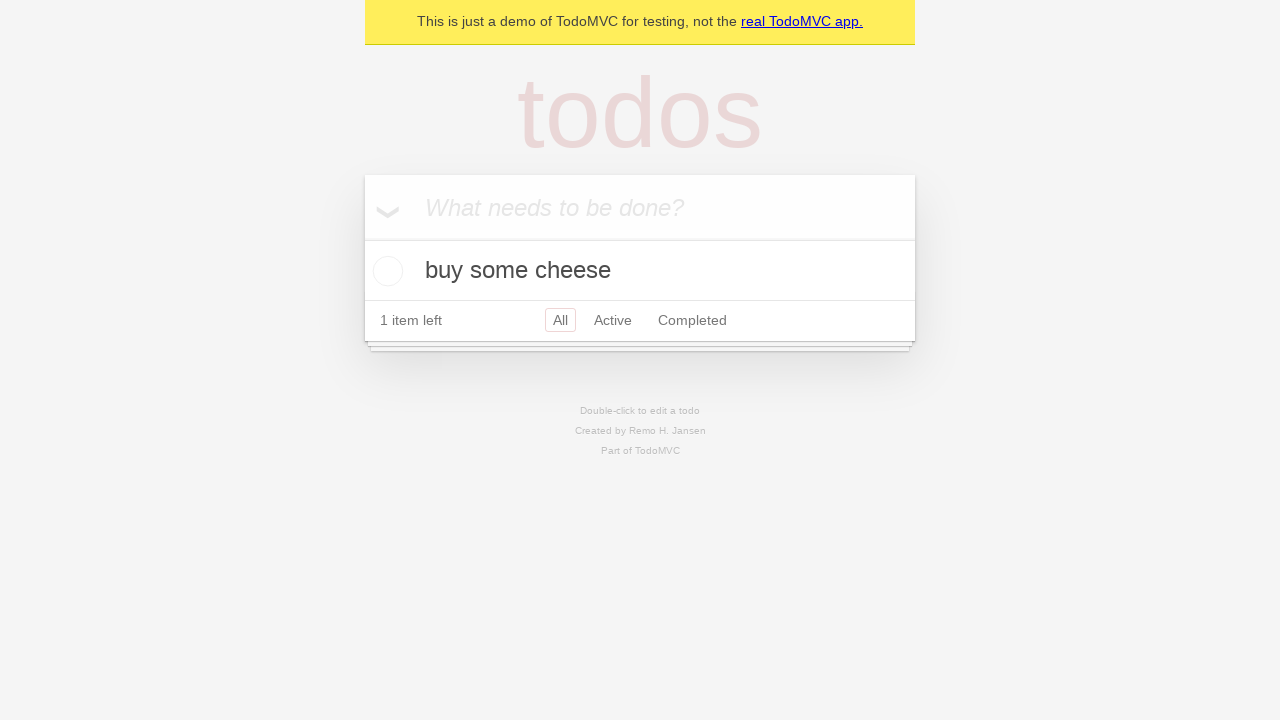

Filled todo input with 'feed the cat' on internal:attr=[placeholder="What needs to be done?"i]
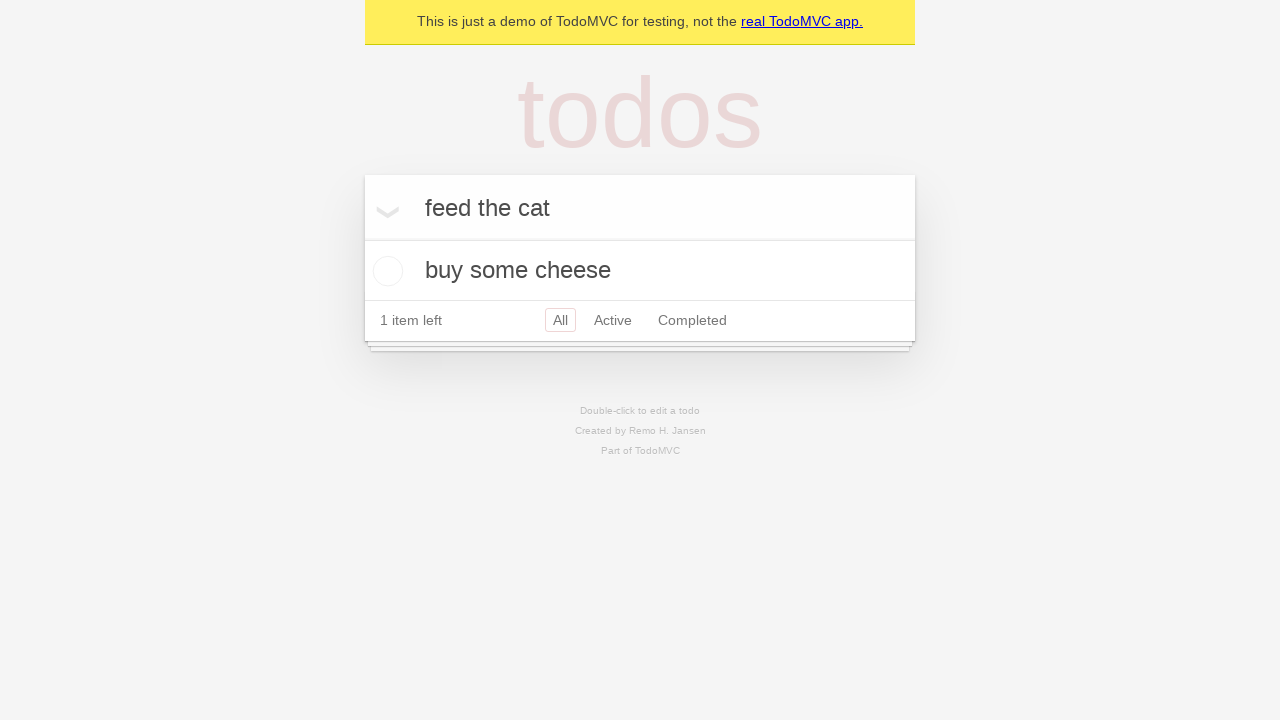

Pressed Enter to create todo 'feed the cat' on internal:attr=[placeholder="What needs to be done?"i]
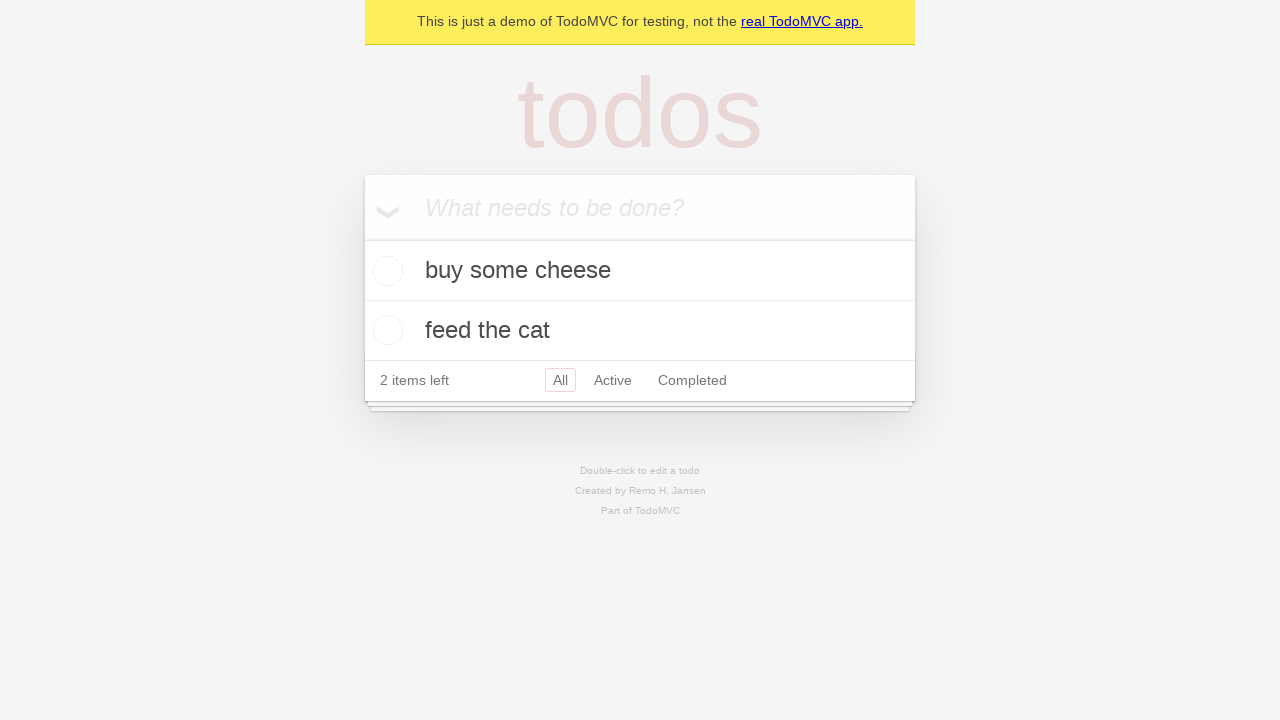

Filled todo input with 'book a doctors appointment' on internal:attr=[placeholder="What needs to be done?"i]
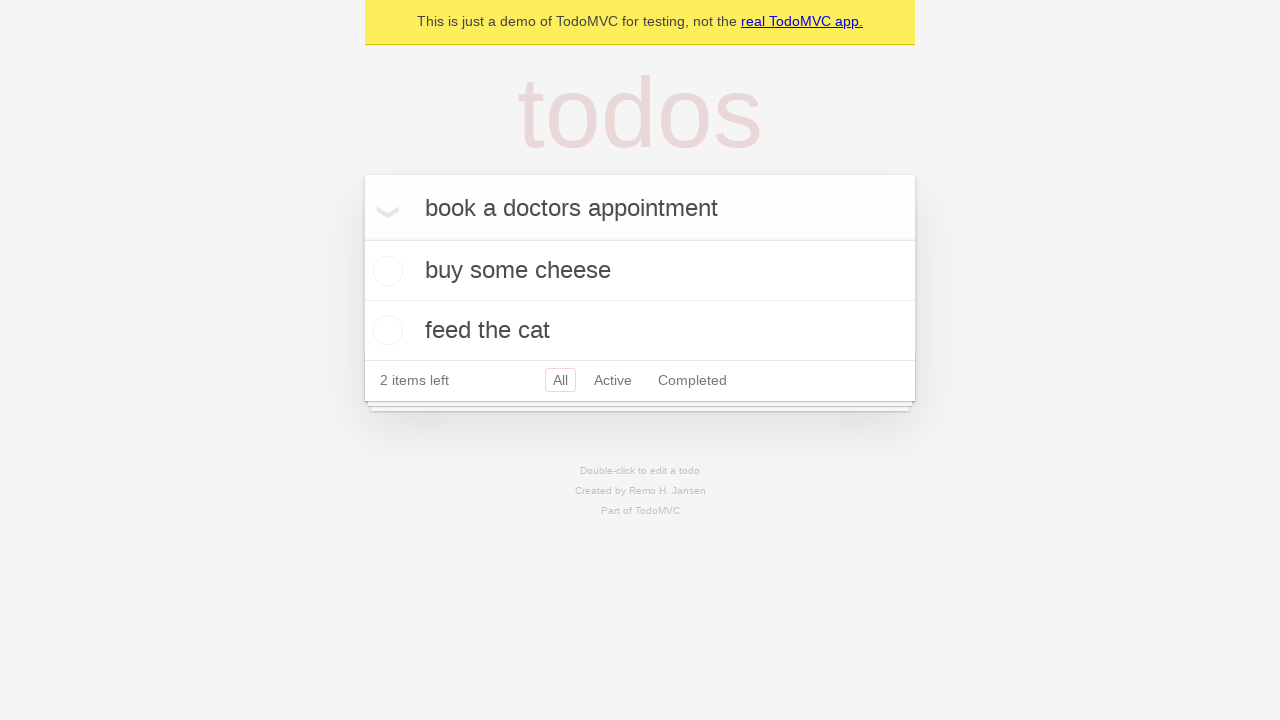

Pressed Enter to create todo 'book a doctors appointment' on internal:attr=[placeholder="What needs to be done?"i]
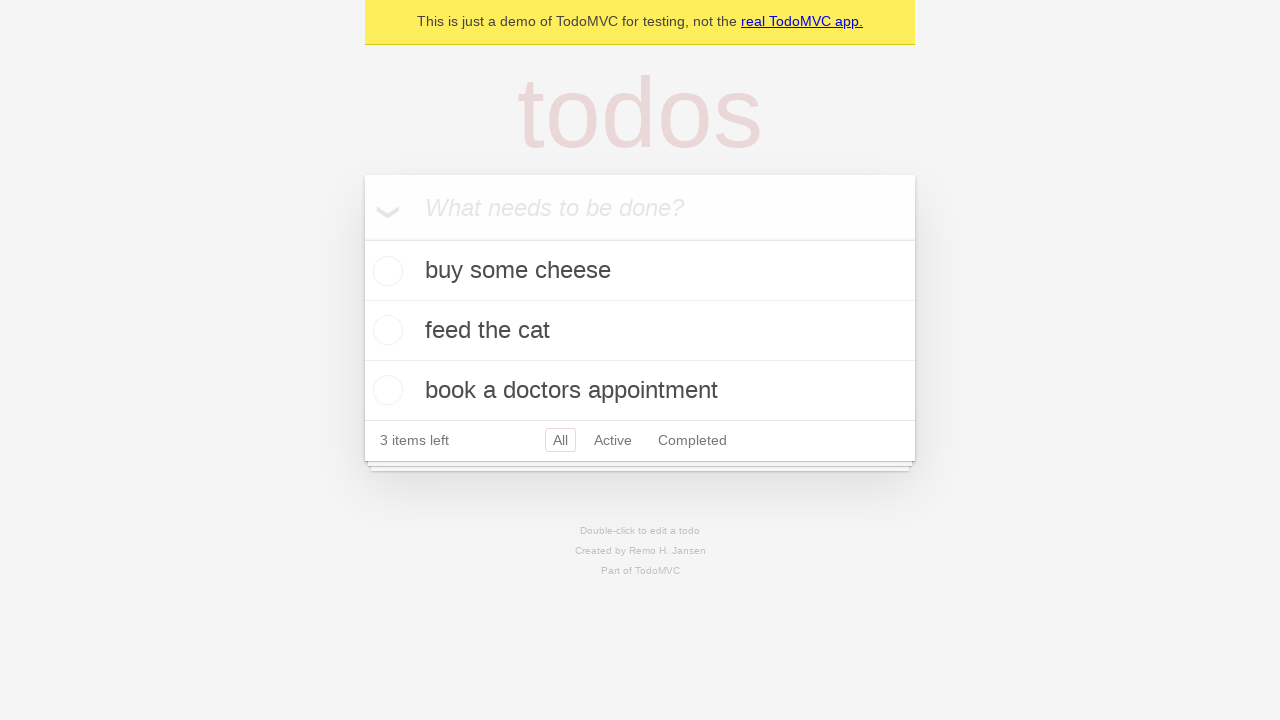

Waited for all three todo items to be created
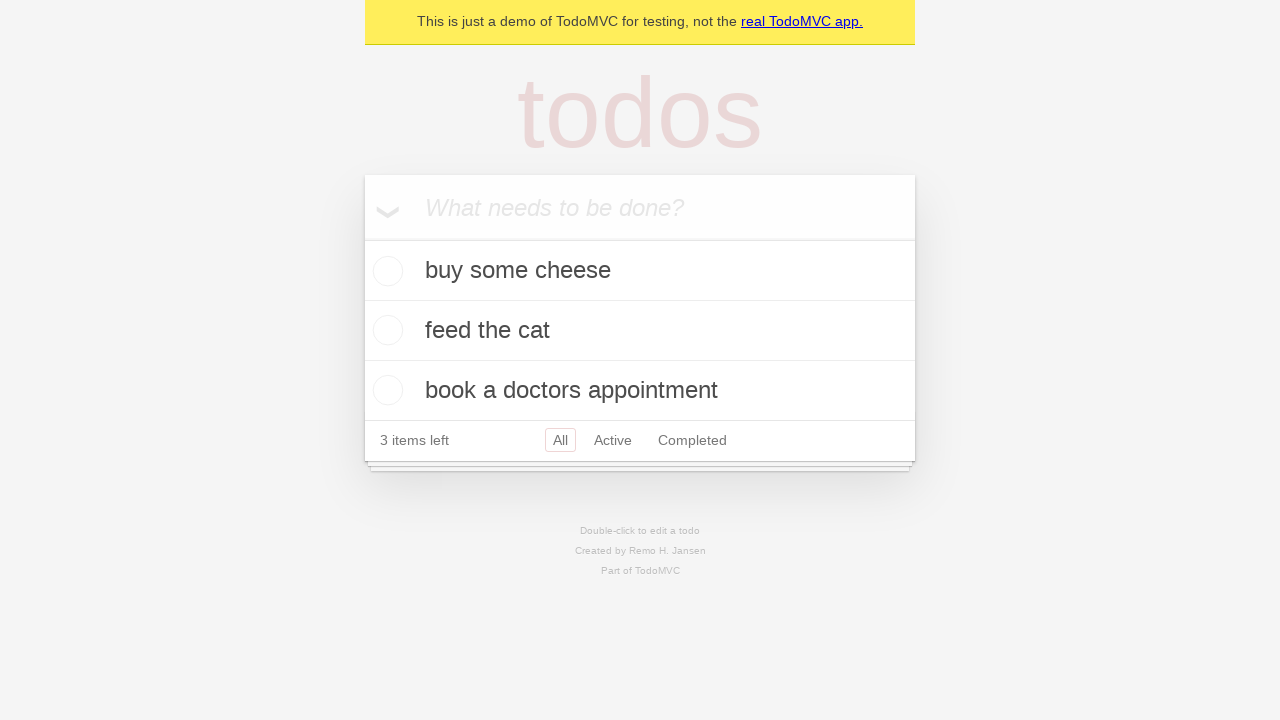

Checked the second todo item (marked as completed) at (385, 330) on internal:testid=[data-testid="todo-item"s] >> nth=1 >> internal:role=checkbox
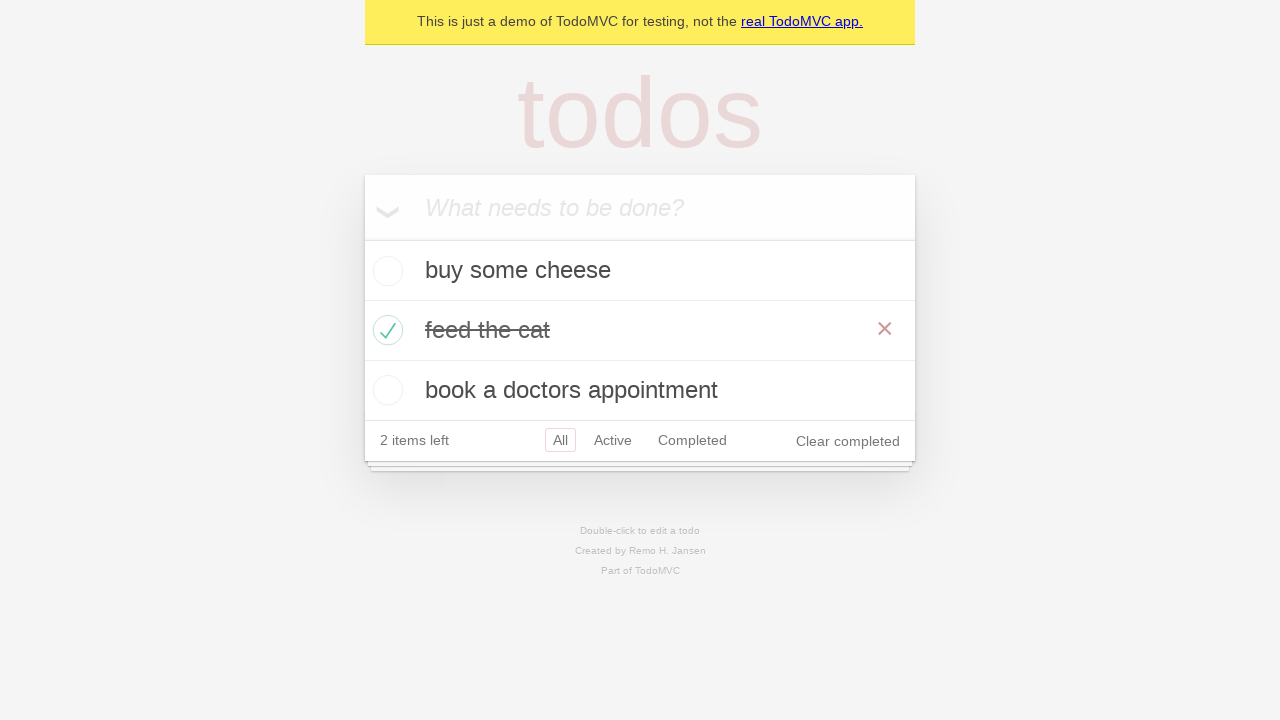

Clicked Active filter to display only non-completed items at (613, 440) on internal:role=link[name="Active"i]
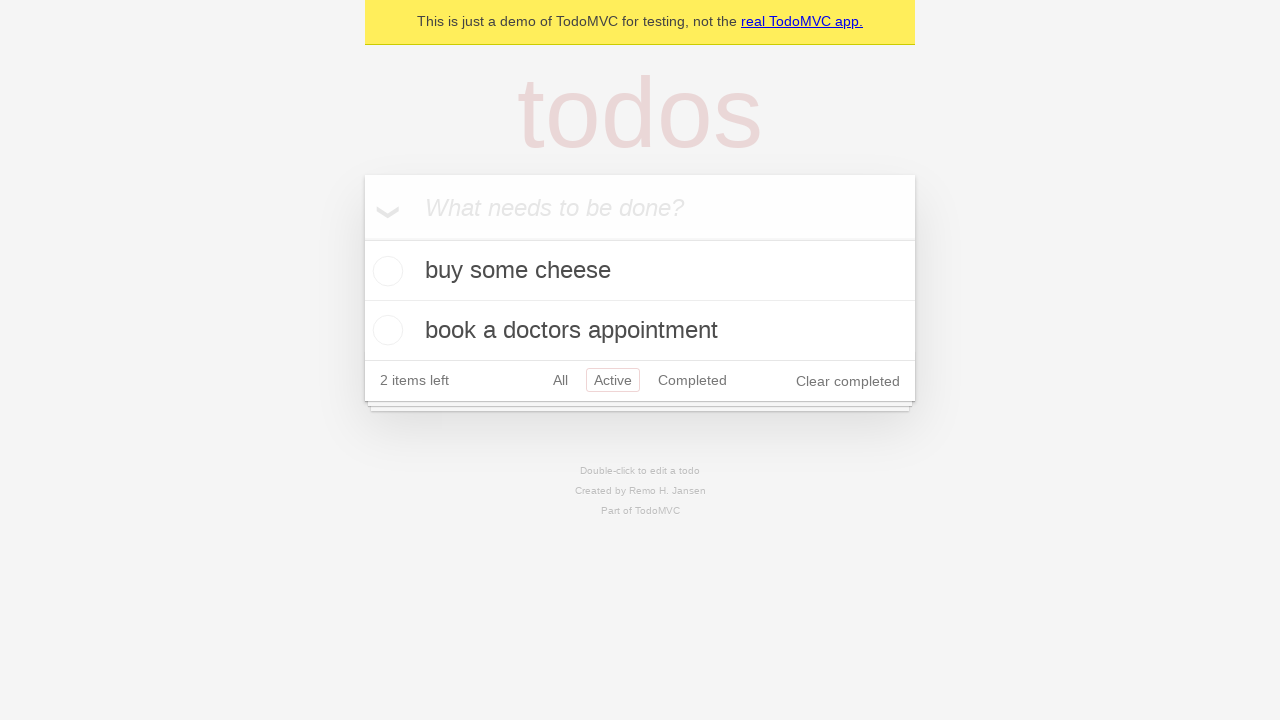

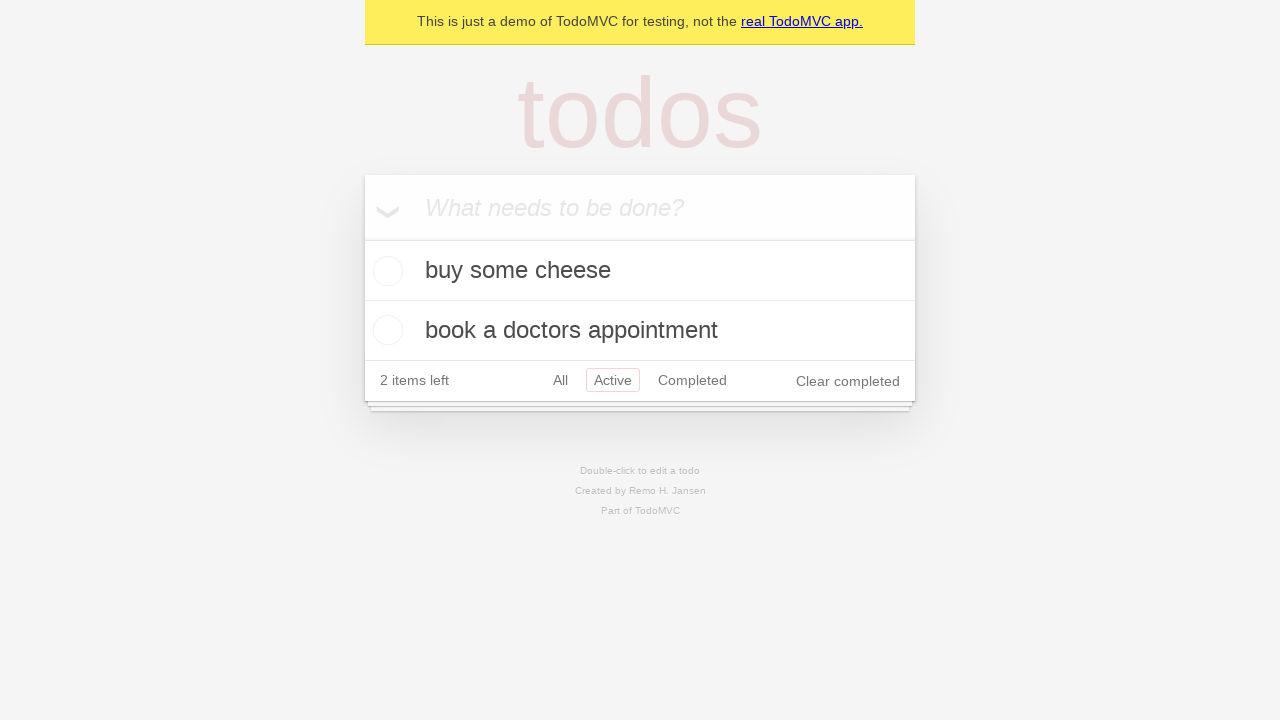